Tests JavaScript confirm dialog handling by accepting the confirmation.

Starting URL: https://the-internet.herokuapp.com/javascript_alerts

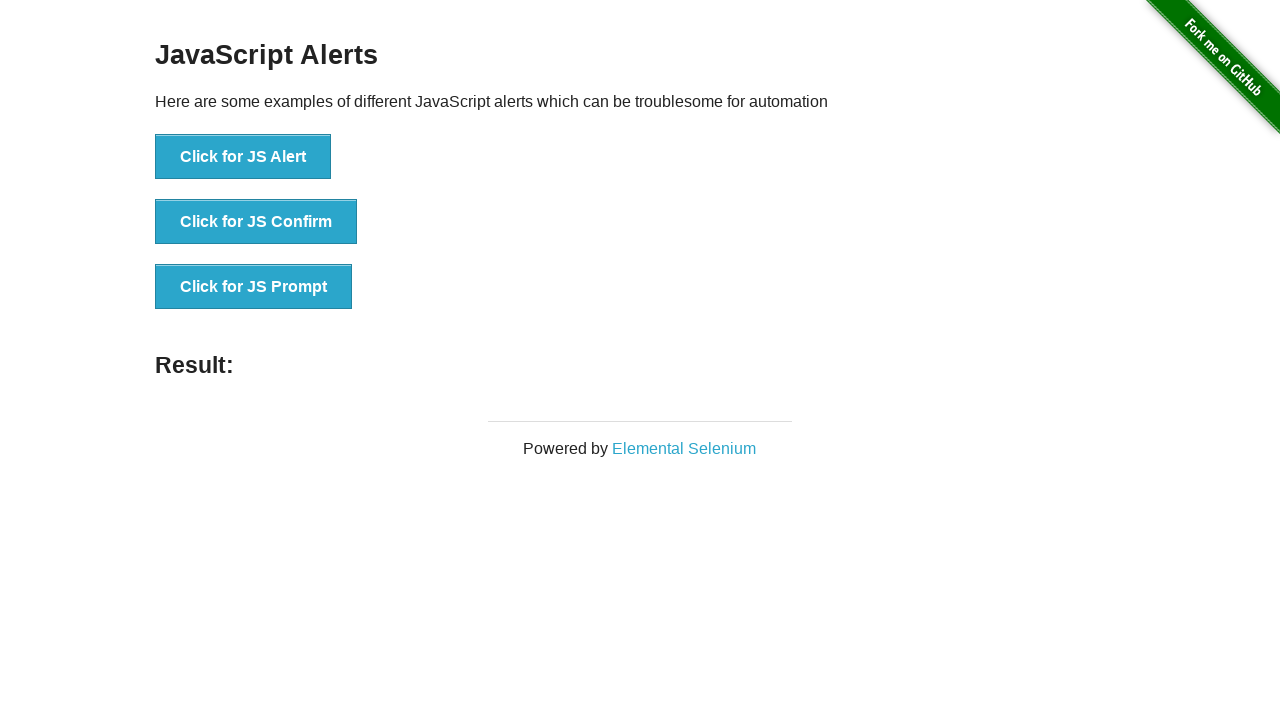

Set up dialog handler to accept confirm dialogs
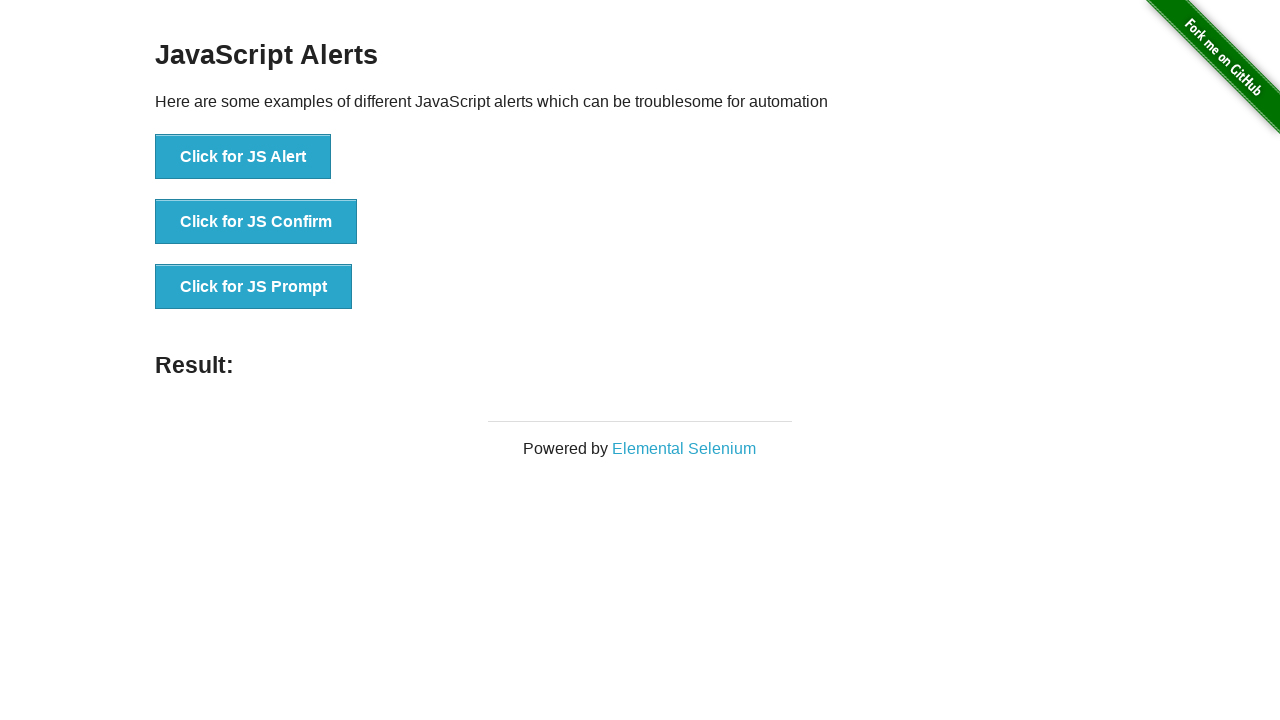

Clicked button to trigger JavaScript confirm dialog at (256, 222) on [onclick="jsConfirm()"]
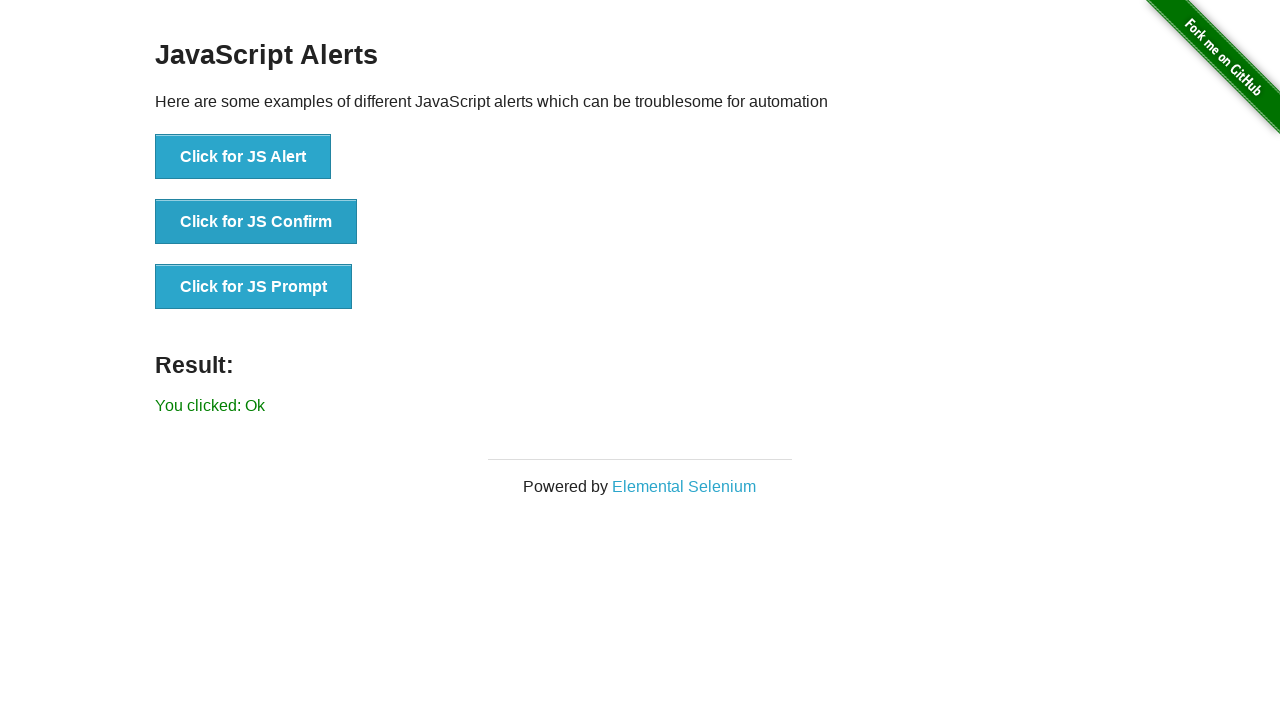

Confirm dialog accepted and result message displayed
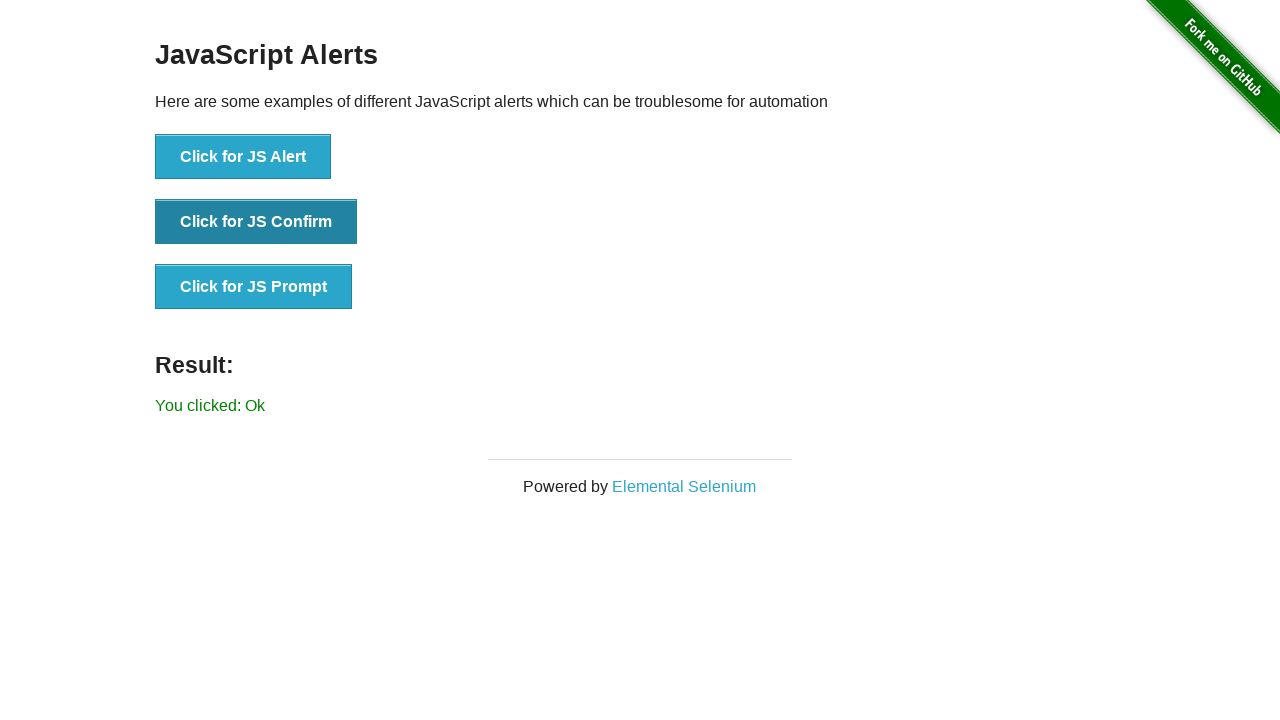

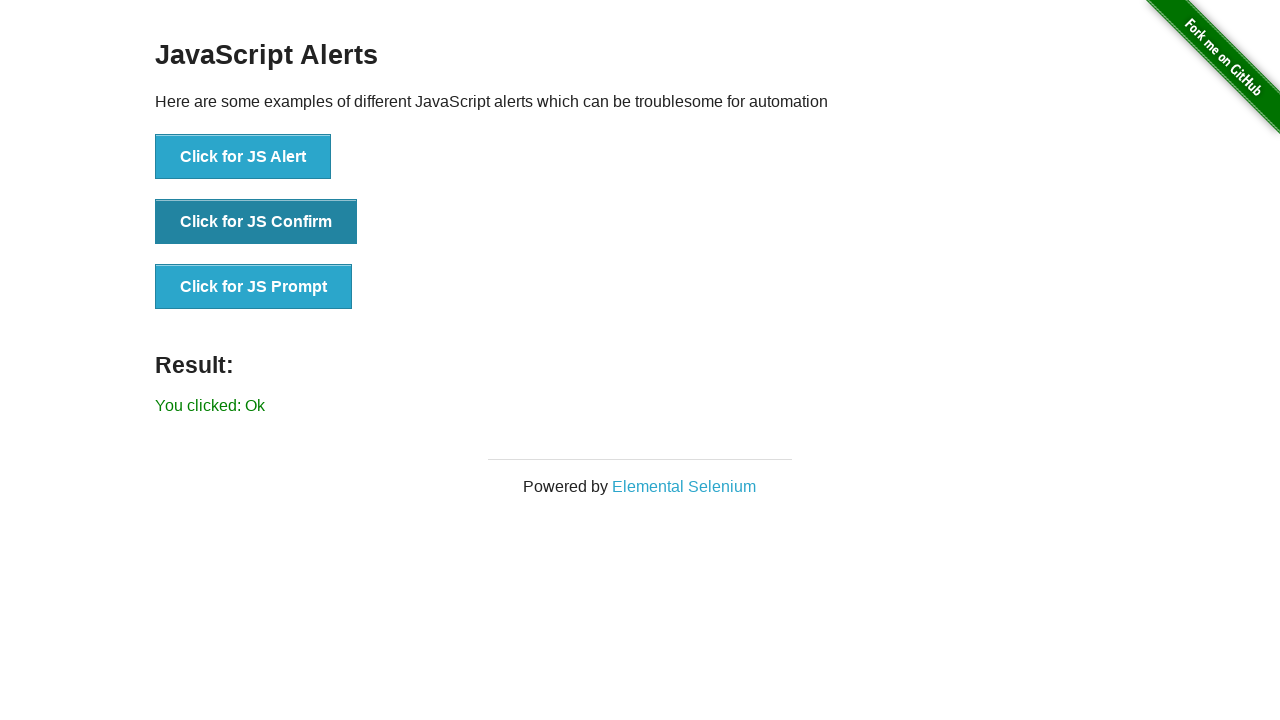